Tests working with multiple browser windows by clicking a link that opens a new window, tracking window handles explicitly, then switching between windows and verifying each window's title.

Starting URL: https://the-internet.herokuapp.com/windows

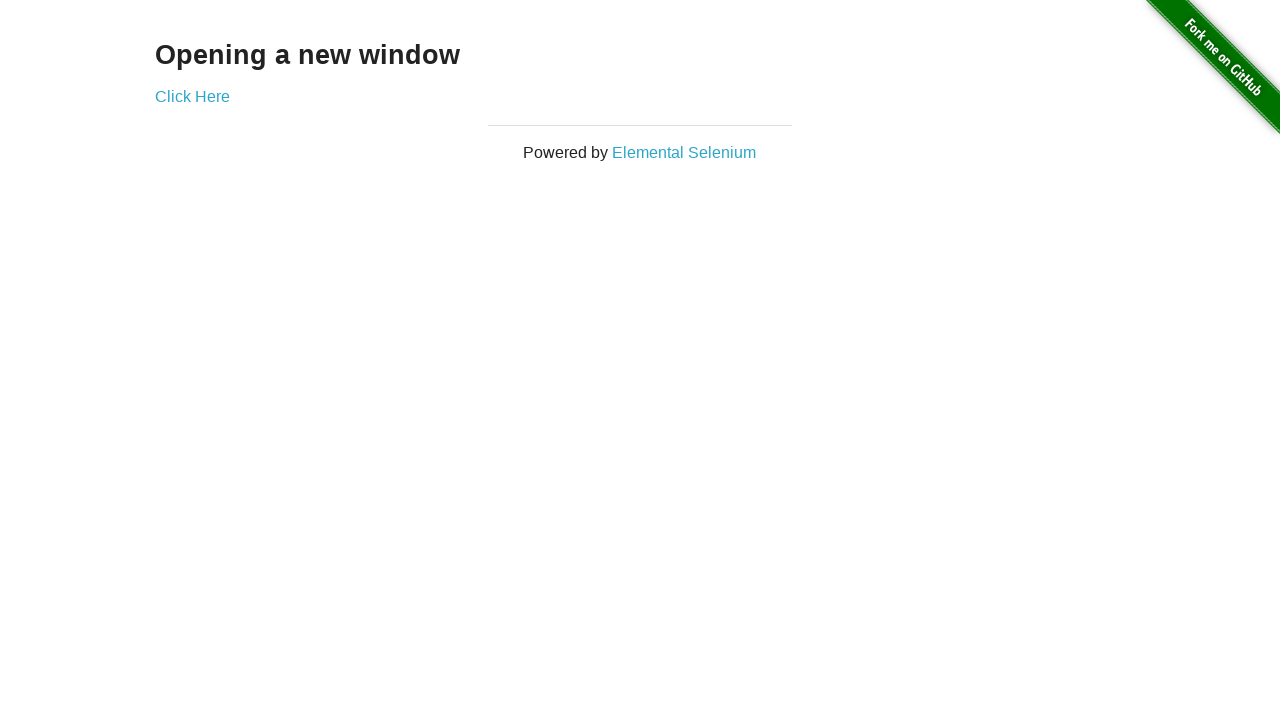

Stored reference to the first page
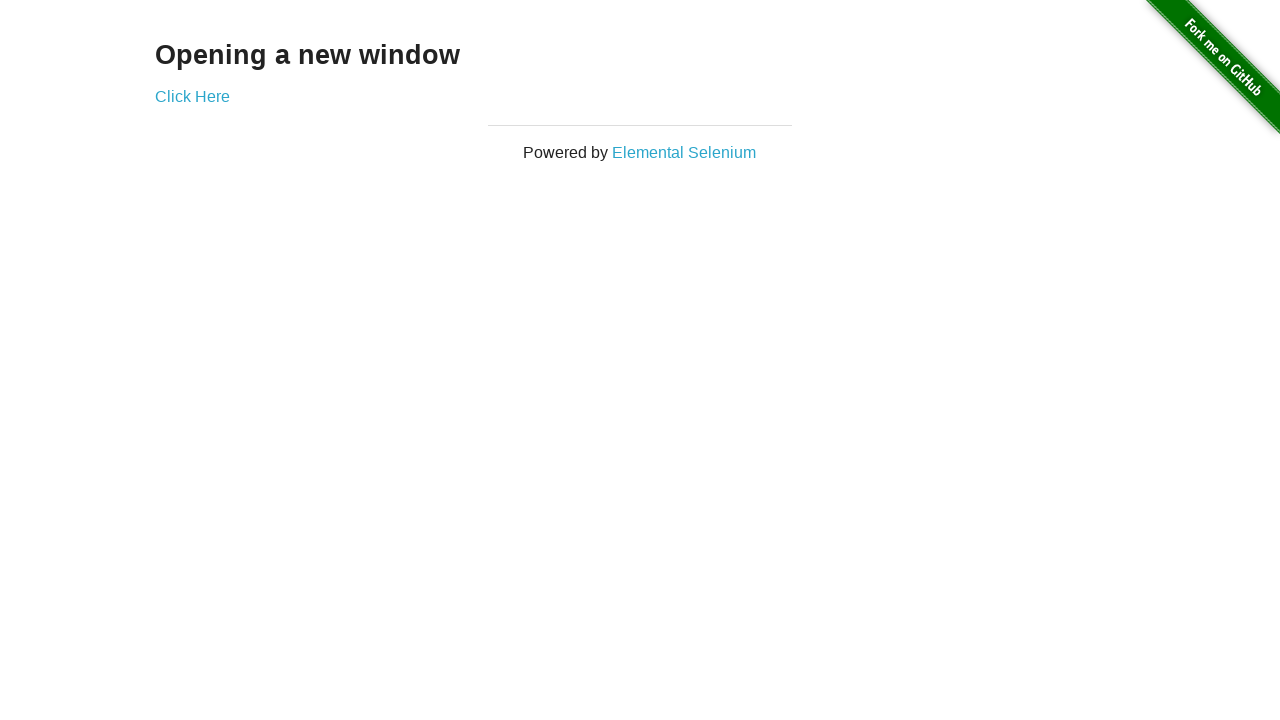

Clicked link to open a new window at (192, 96) on .example a
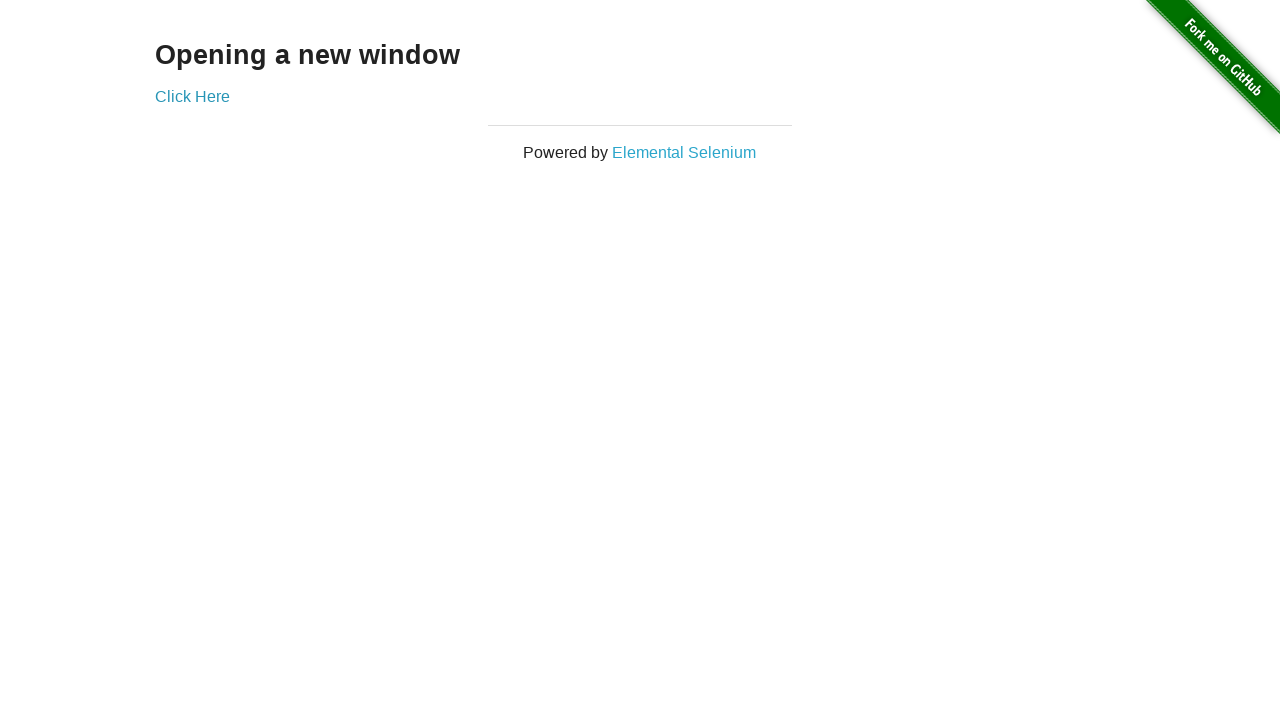

Captured reference to the new window page
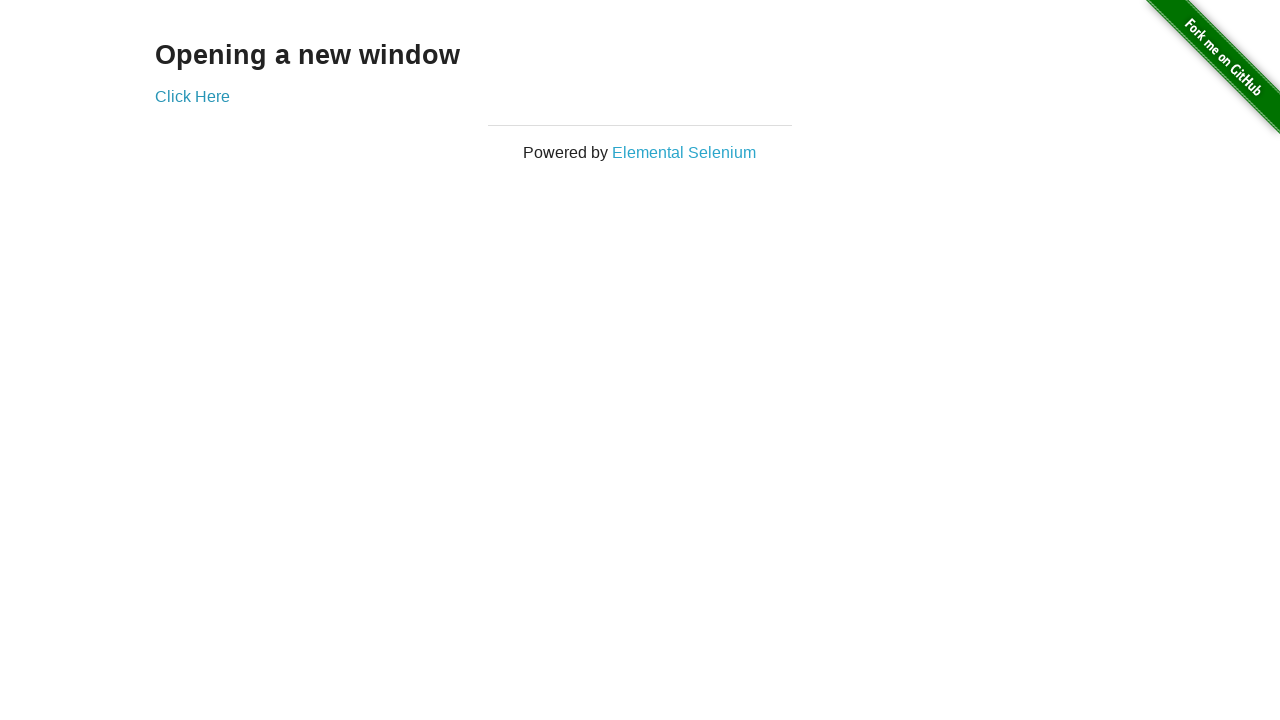

Waited for the new page to load
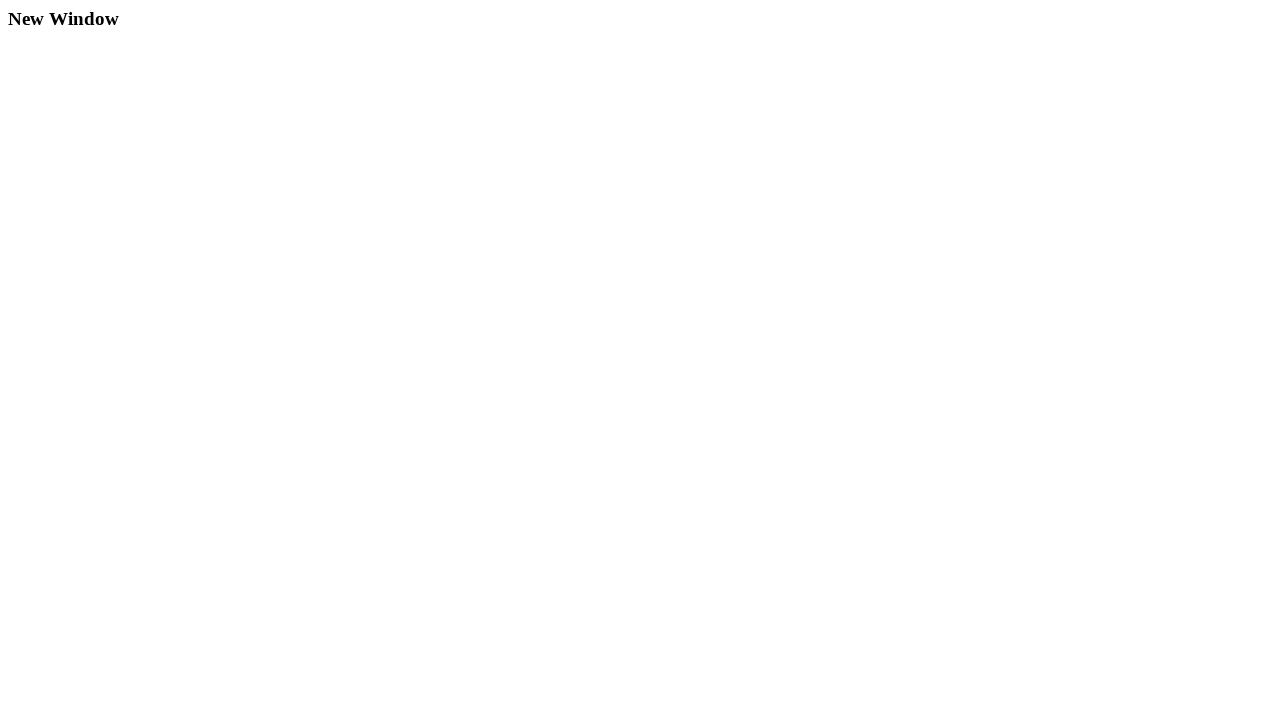

Verified first window title is 'The Internet'
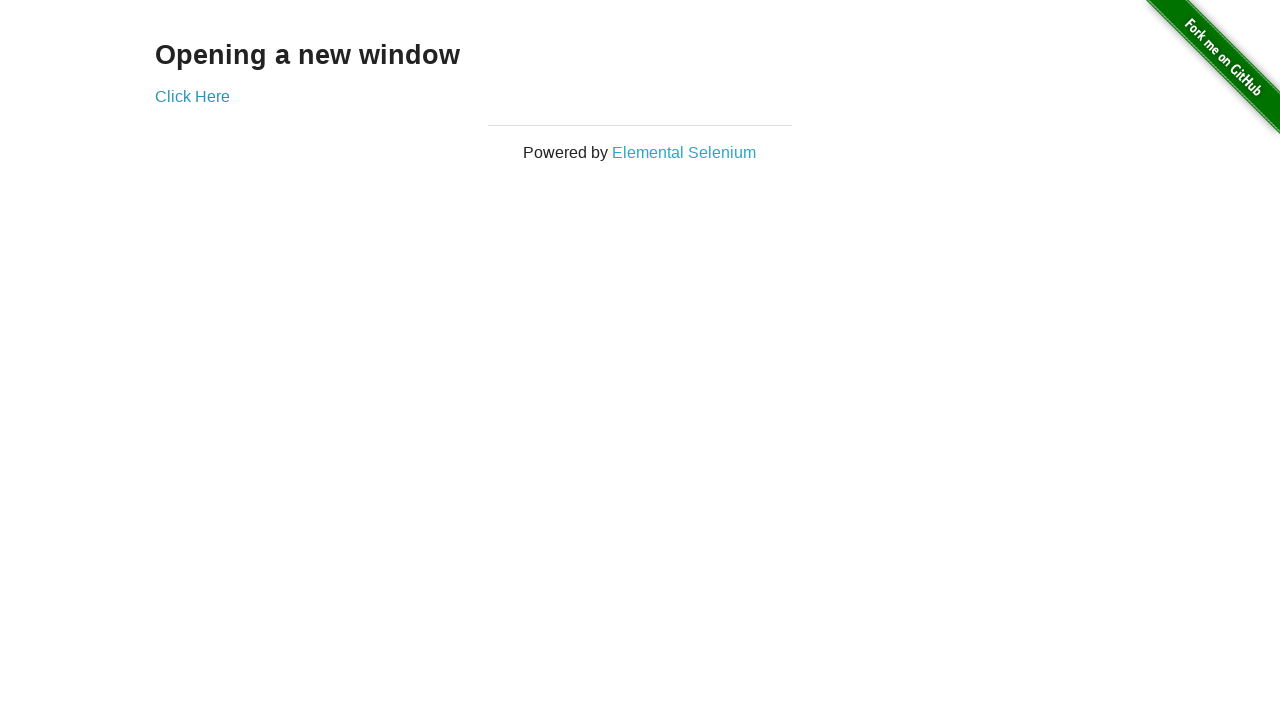

Verified second window title is 'New Window'
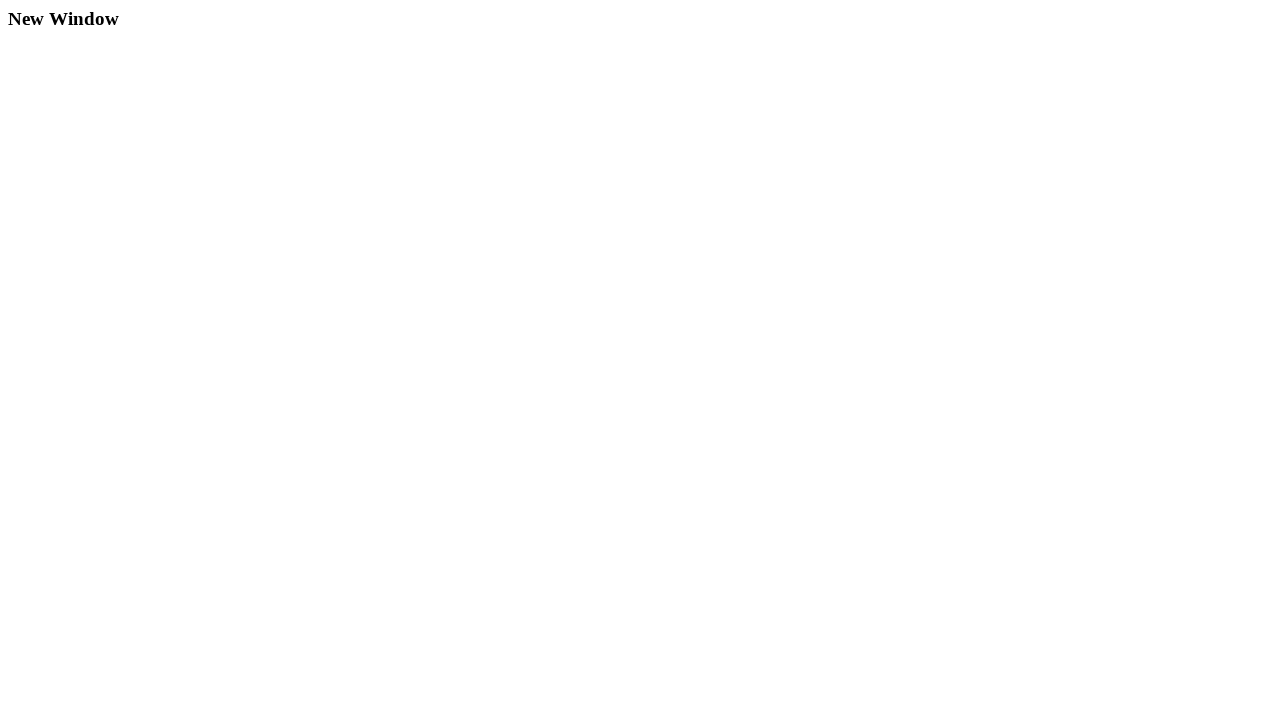

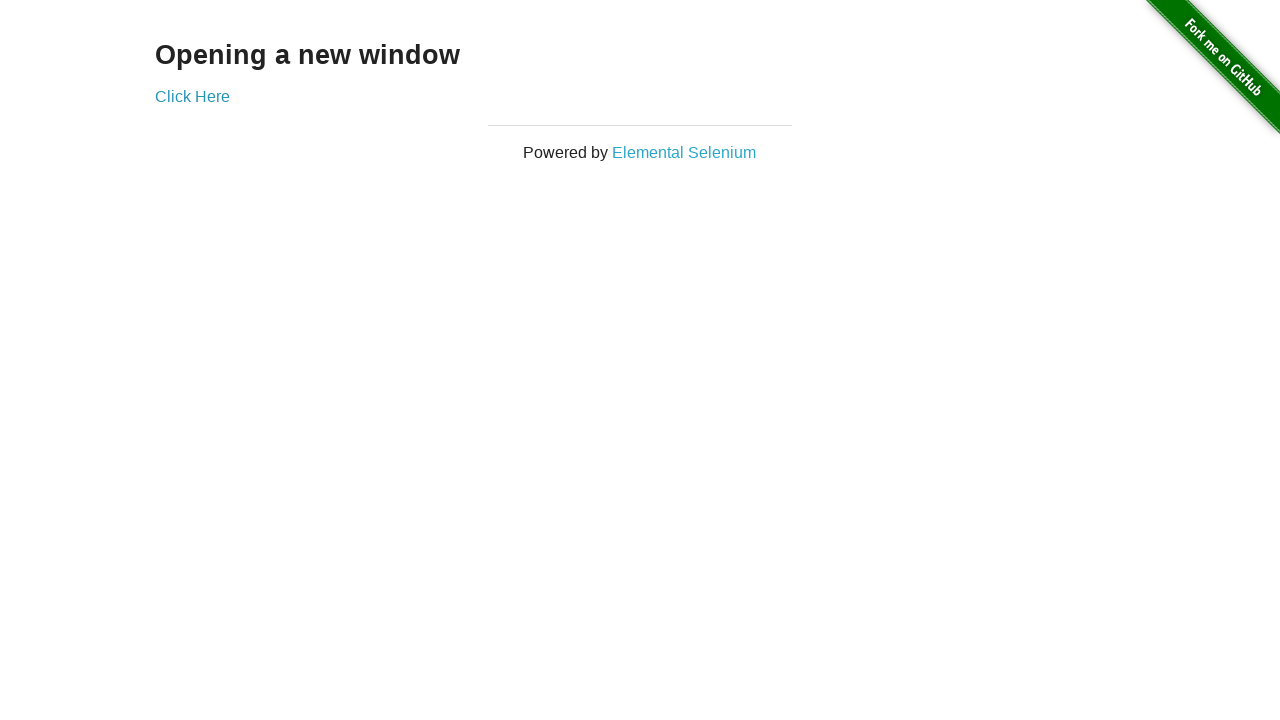